Tests jQuery UI slider functionality by dragging the slider handle to different positions using various drag and drop techniques

Starting URL: https://jqueryui.com/slider/

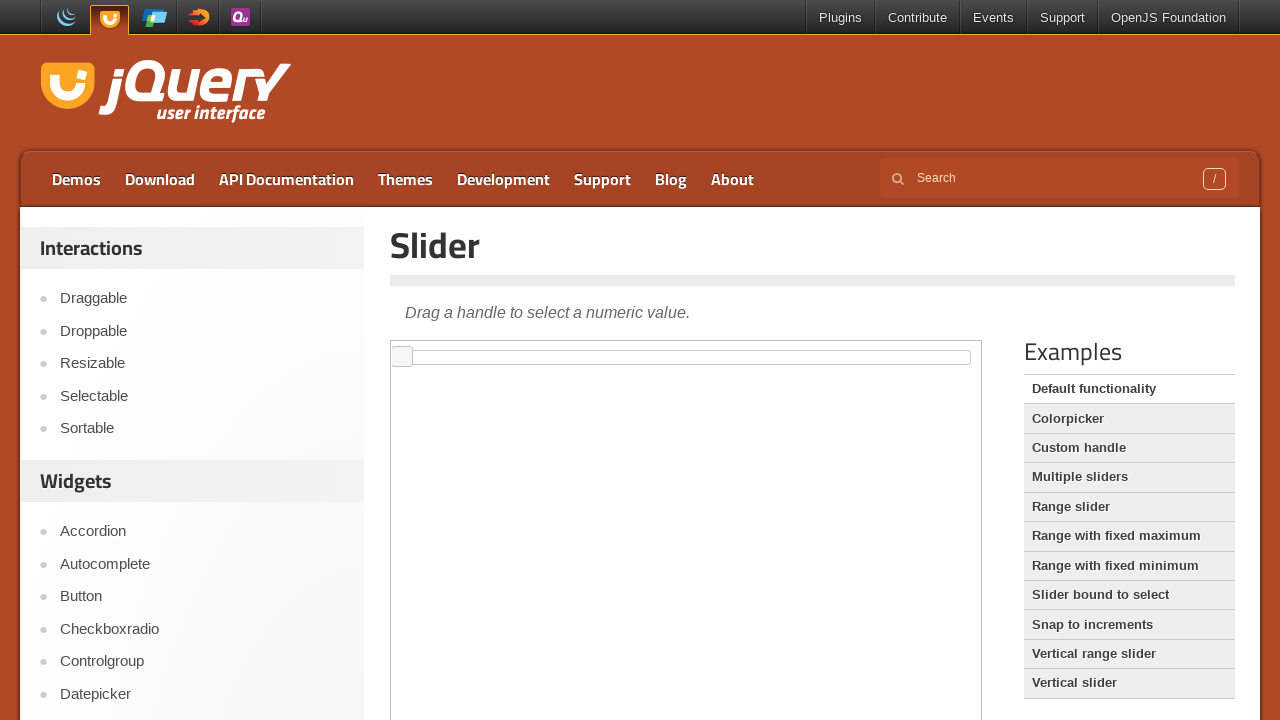

Located the demo iframe containing the slider
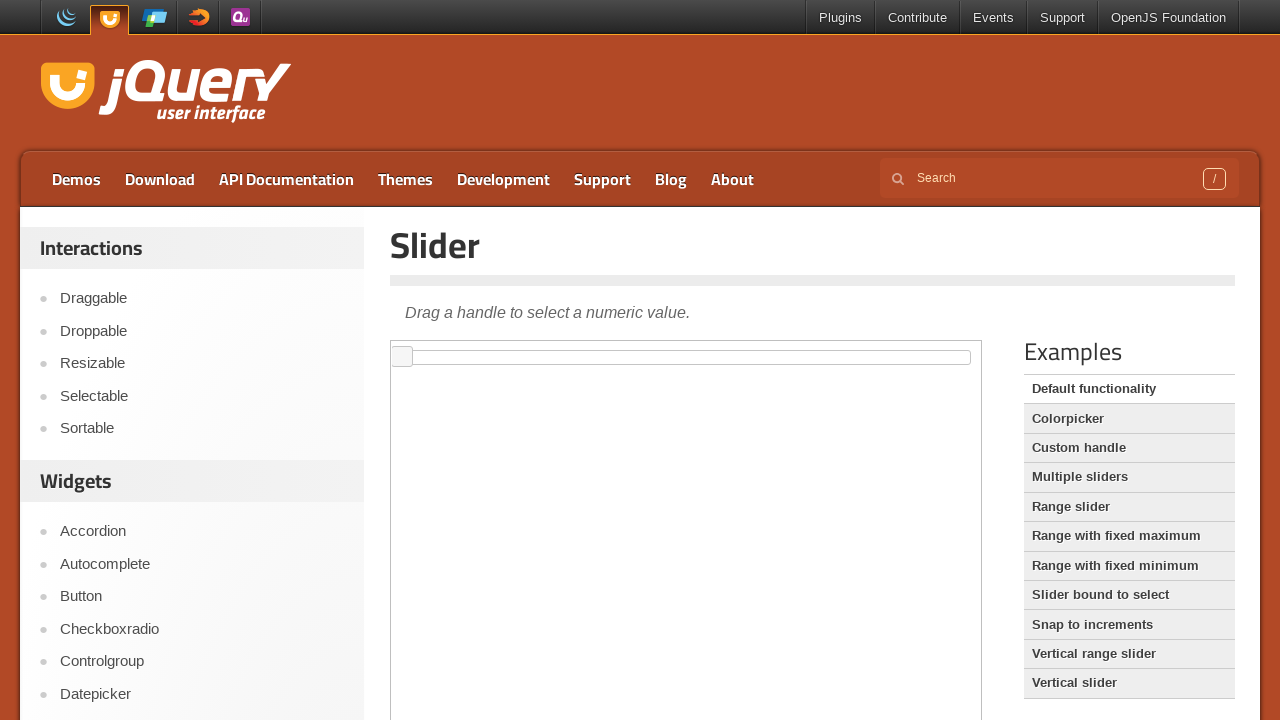

Located the slider handle element
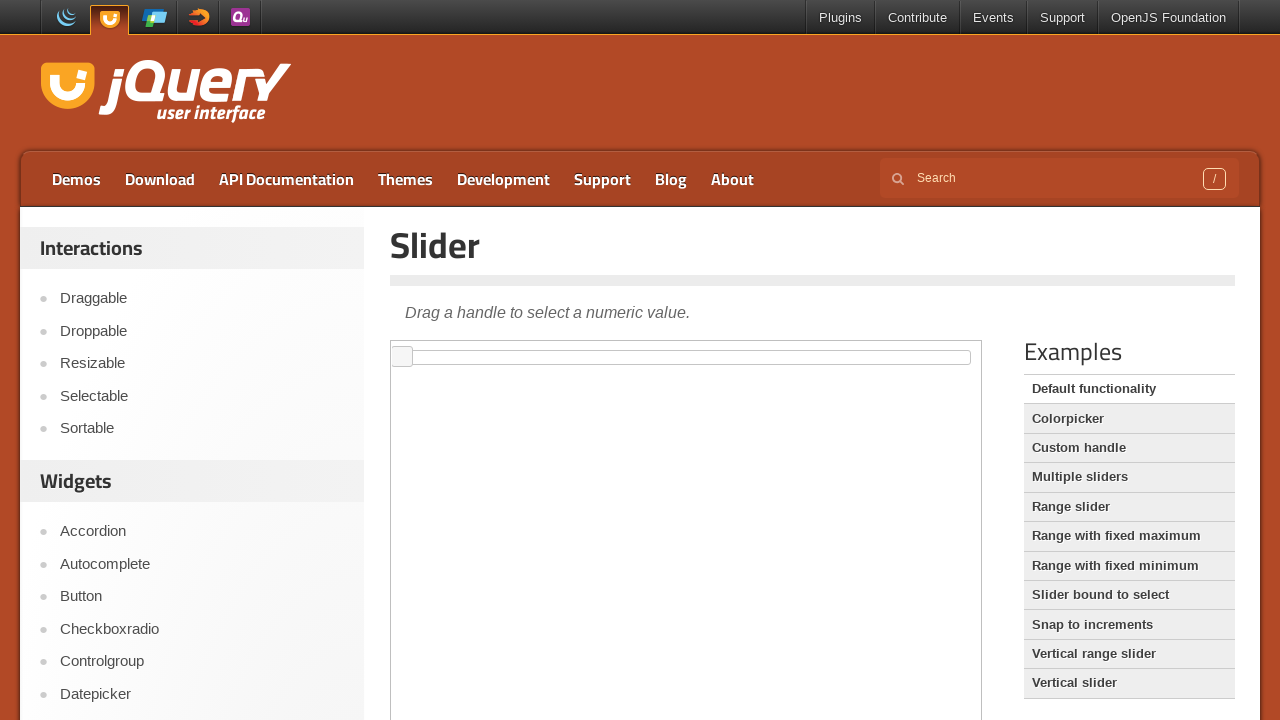

Retrieved slider handle bounding box for drag operations
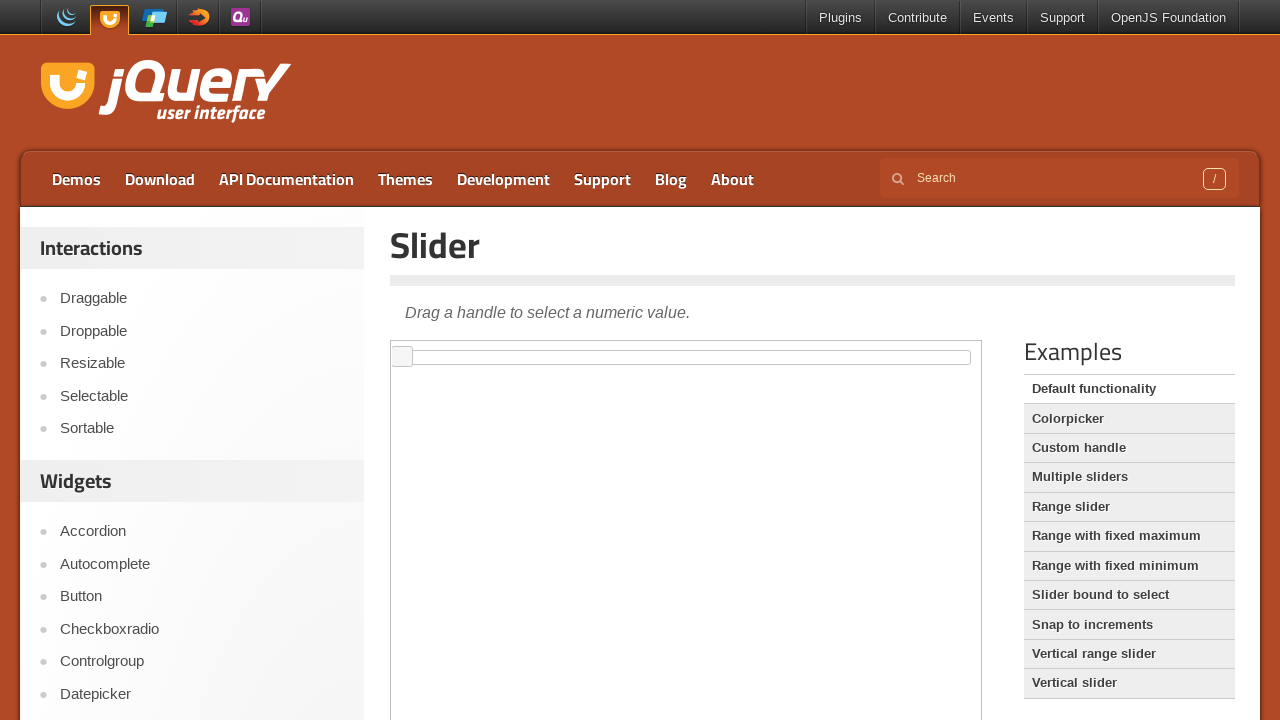

Moved mouse to slider handle center position at (402, 357)
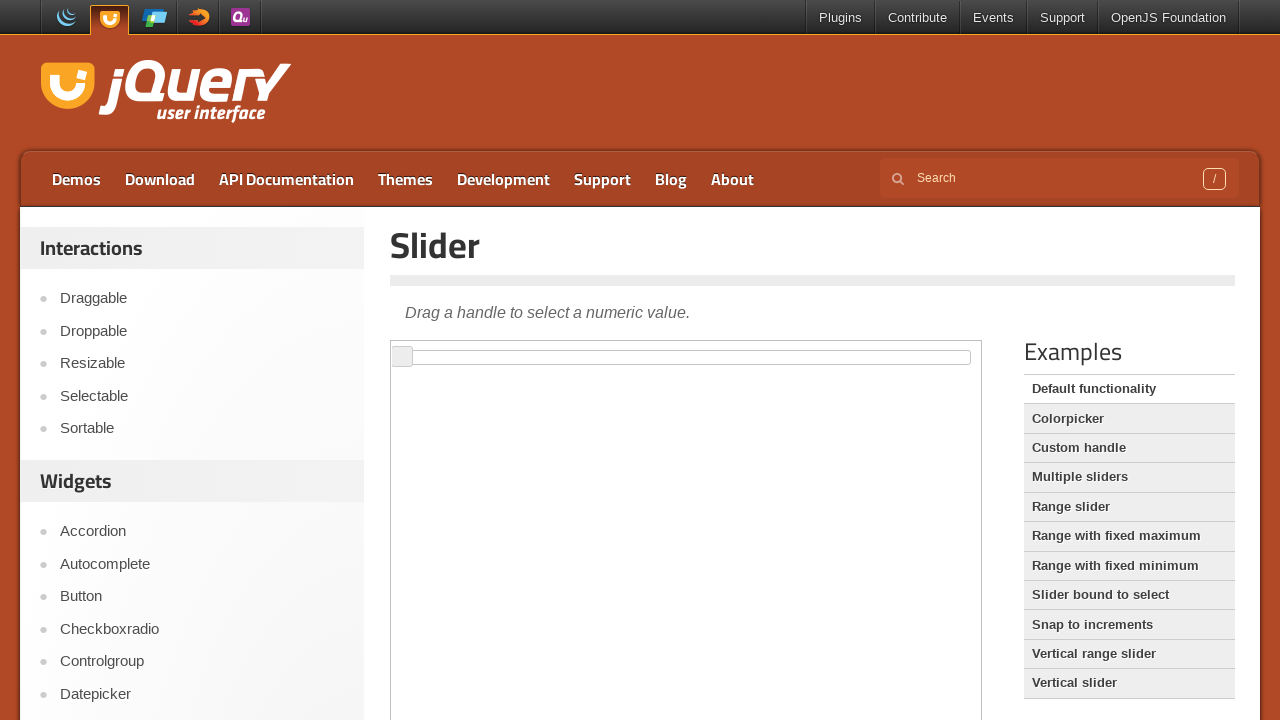

Pressed mouse button down on slider handle at (402, 357)
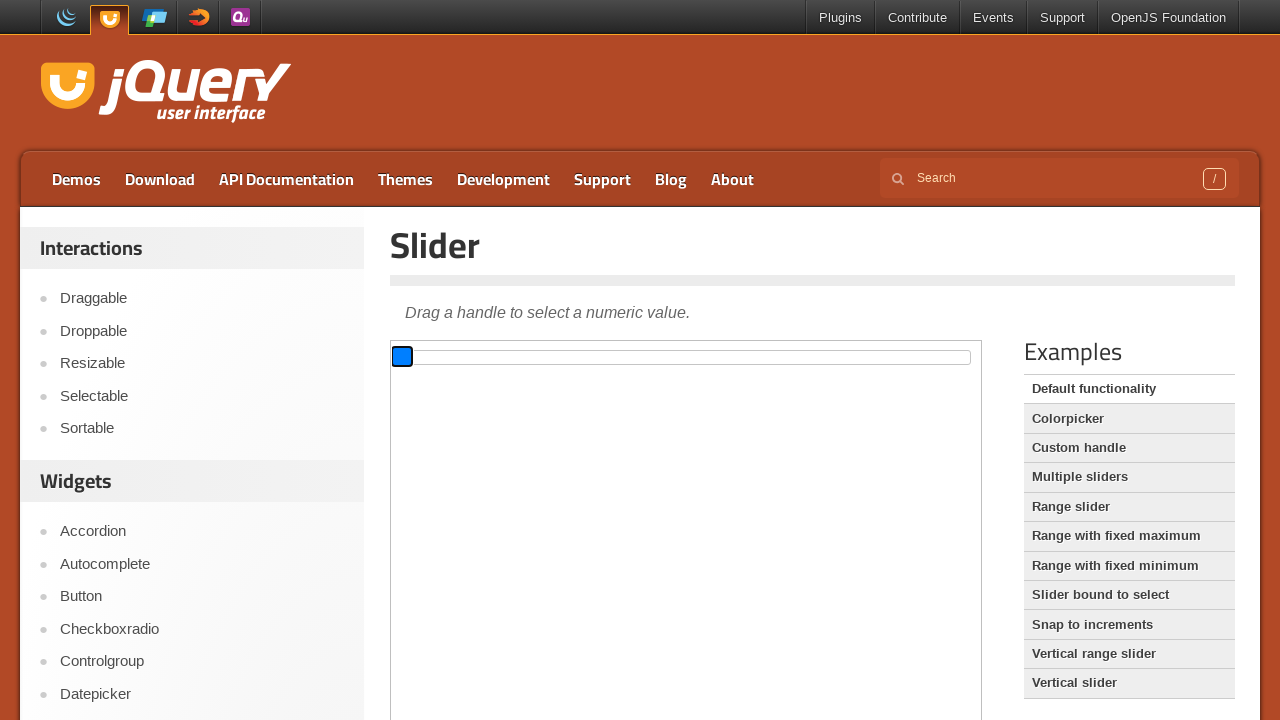

Dragged slider handle 400px to the right at (802, 357)
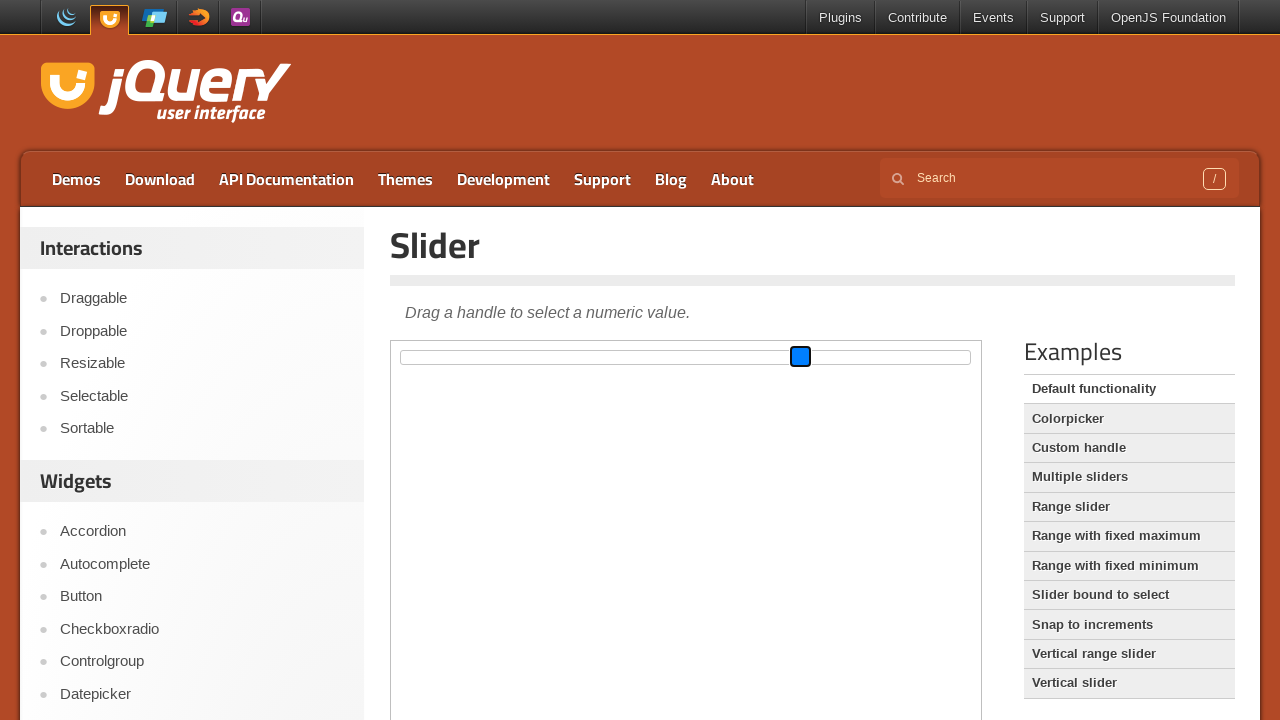

Released mouse button after first drag operation at (802, 357)
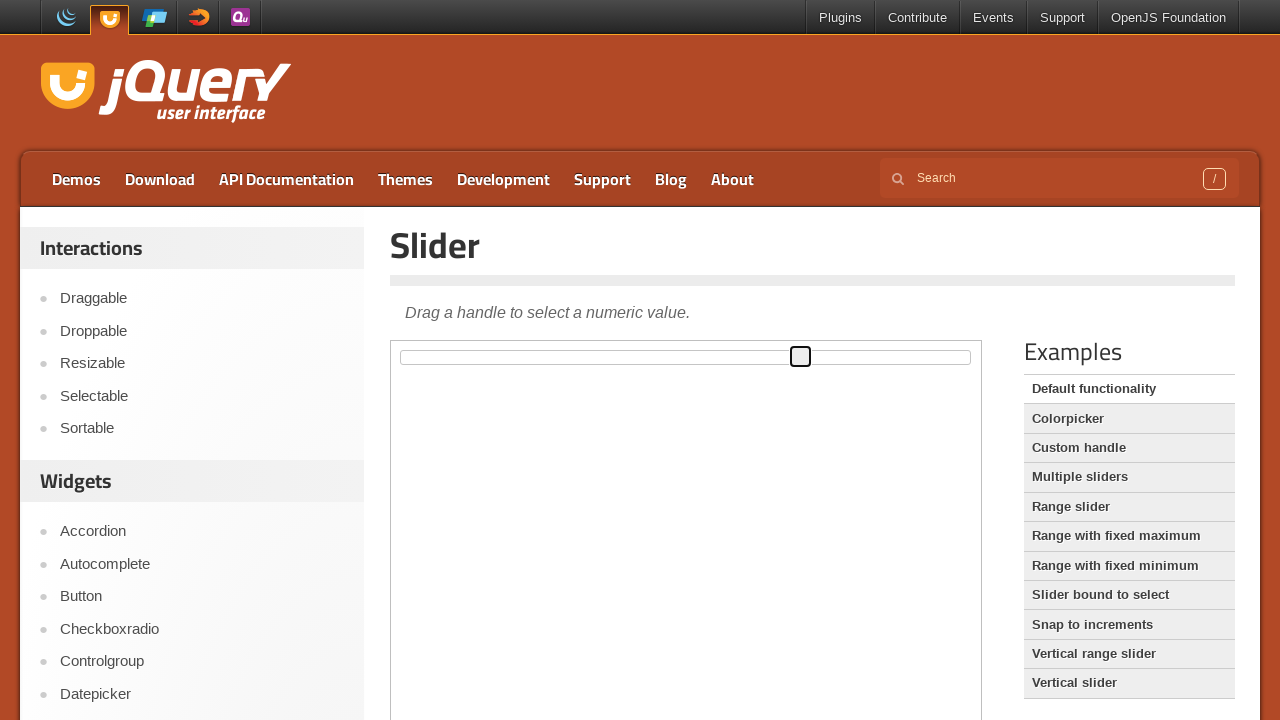

Waited 2 seconds for slider to settle after first drag
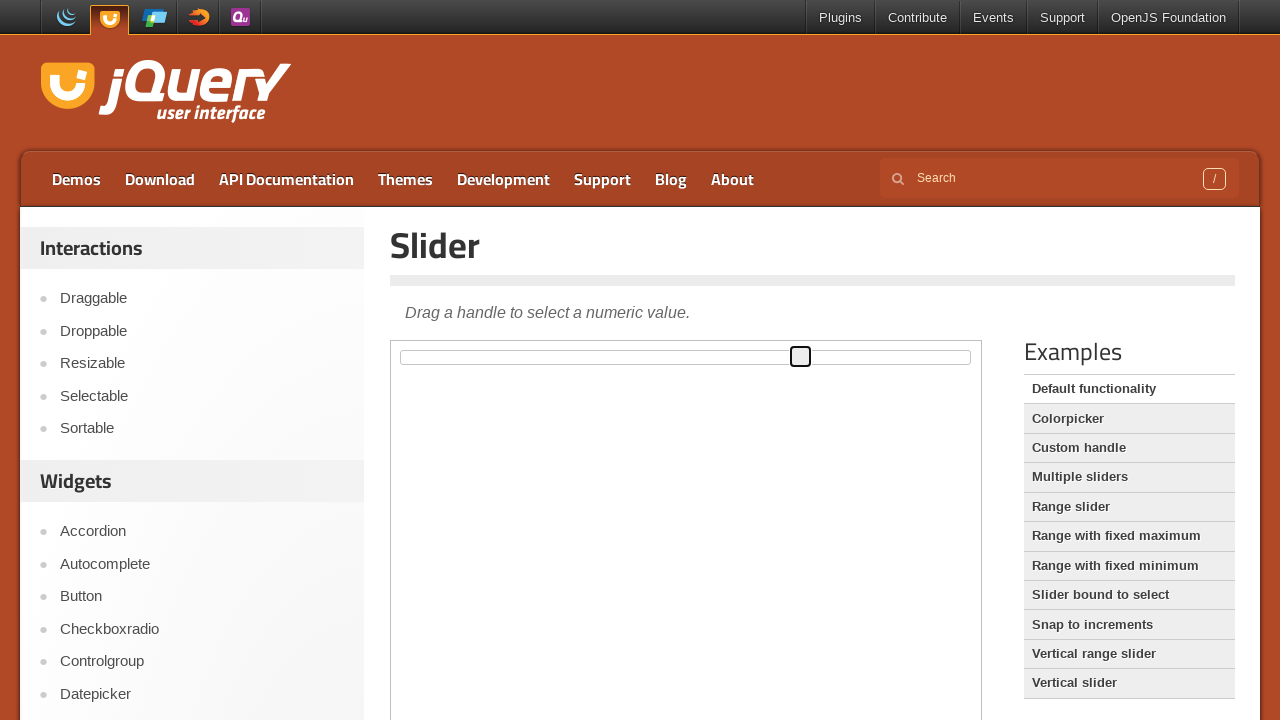

Retrieved updated slider handle bounding box
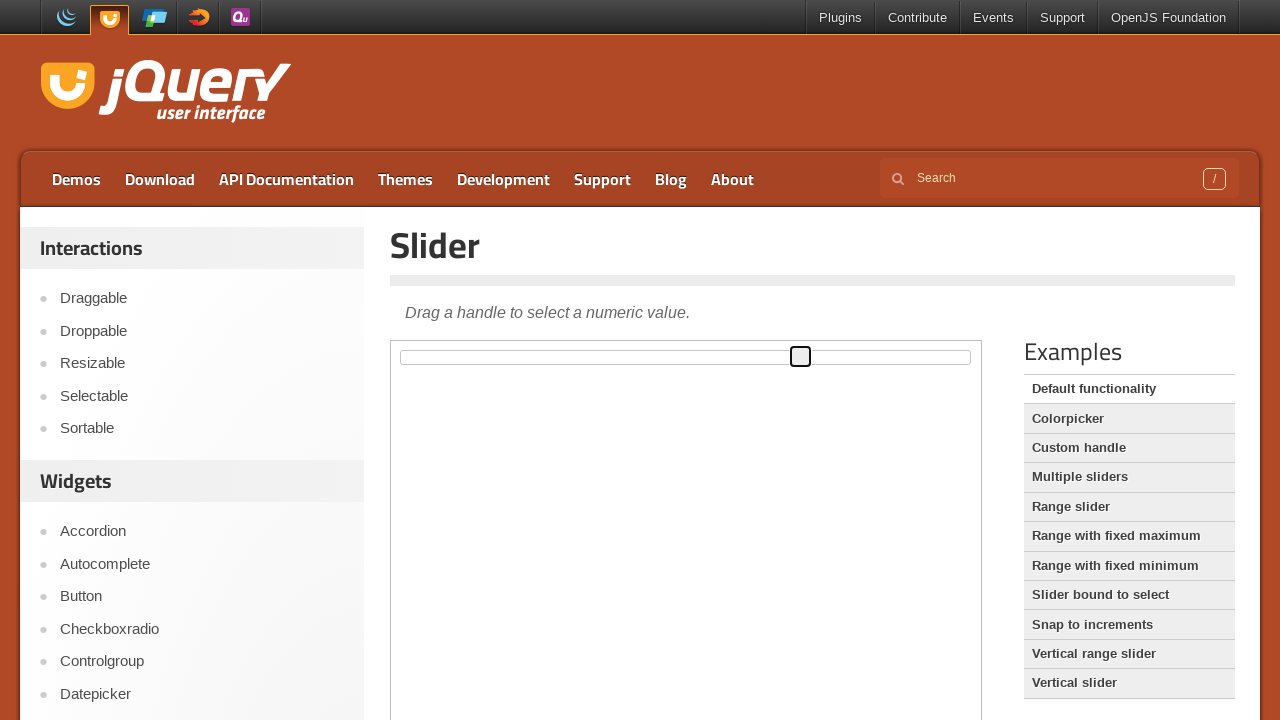

Moved mouse to updated slider handle center position at (800, 357)
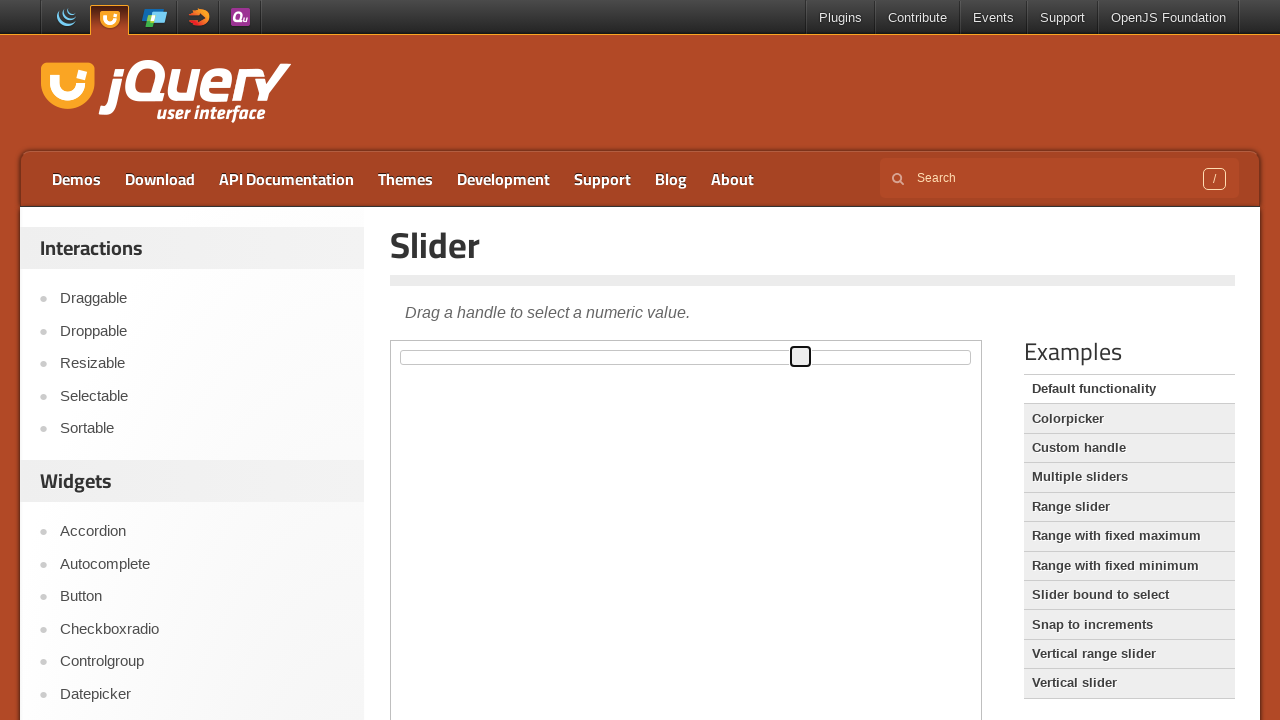

Pressed mouse button down on slider handle for second drag at (800, 357)
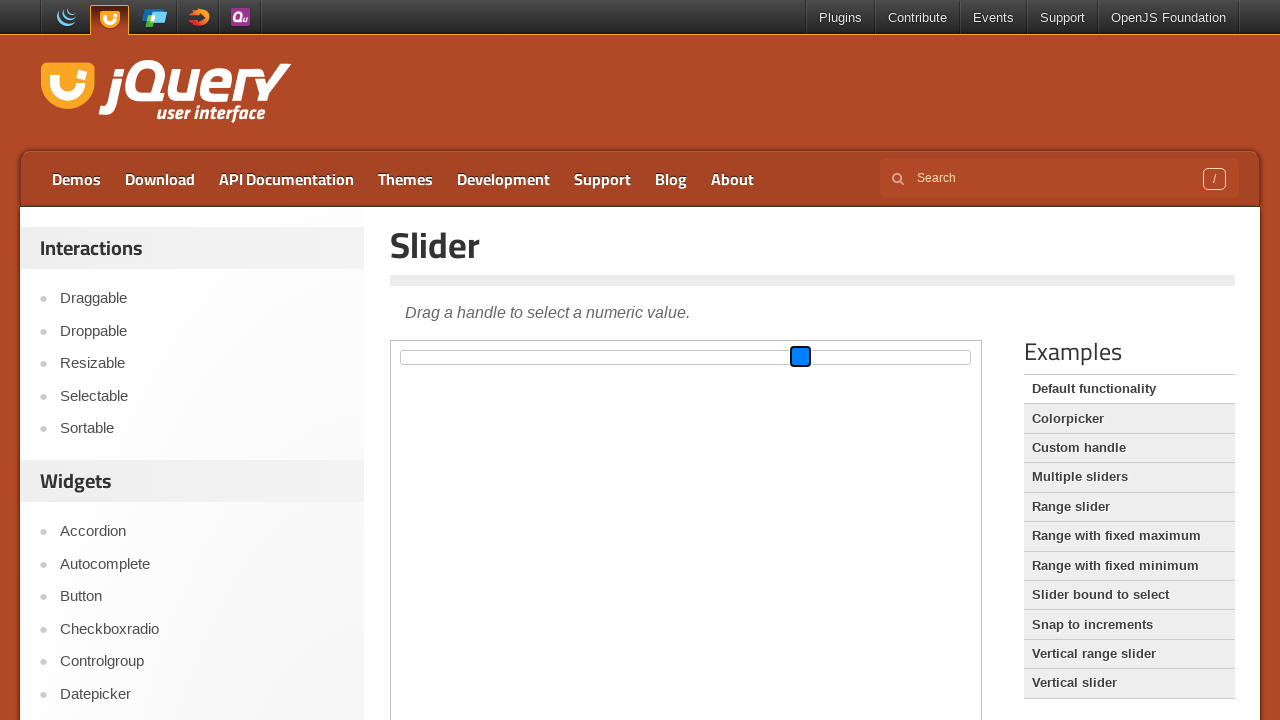

Dragged slider handle 300px to the right at (1100, 357)
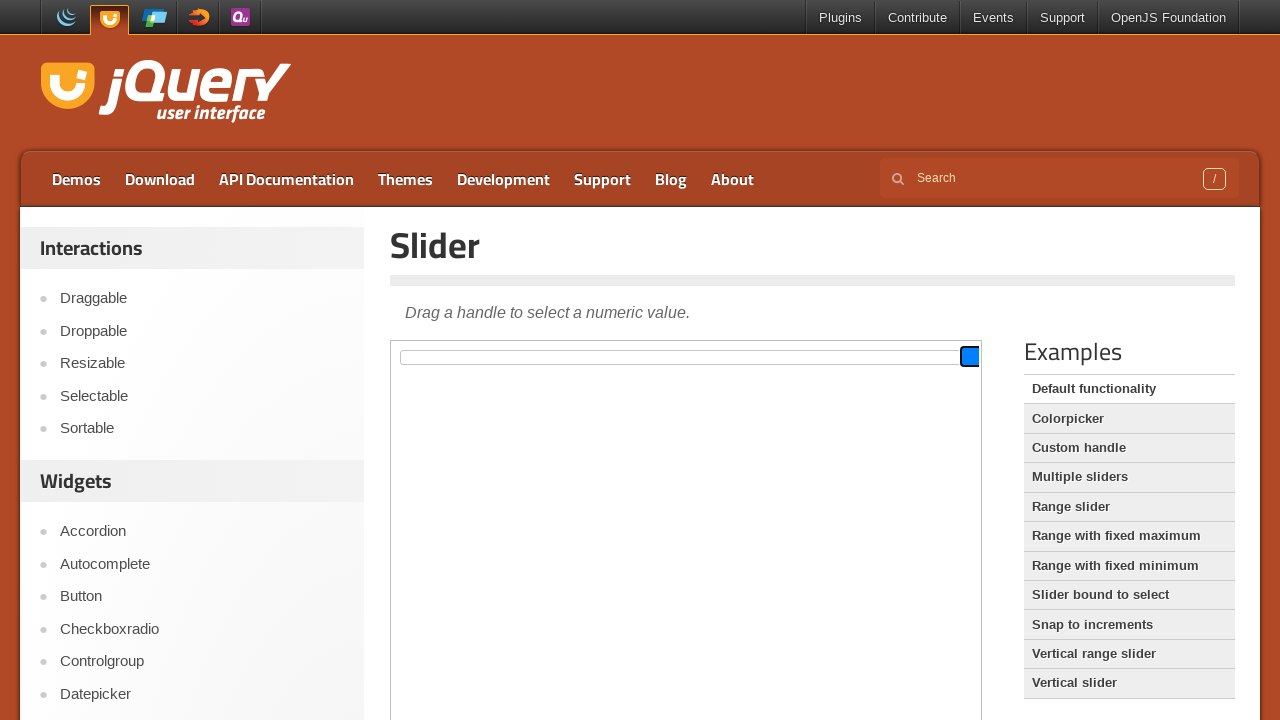

Released mouse button after second drag operation at (1100, 357)
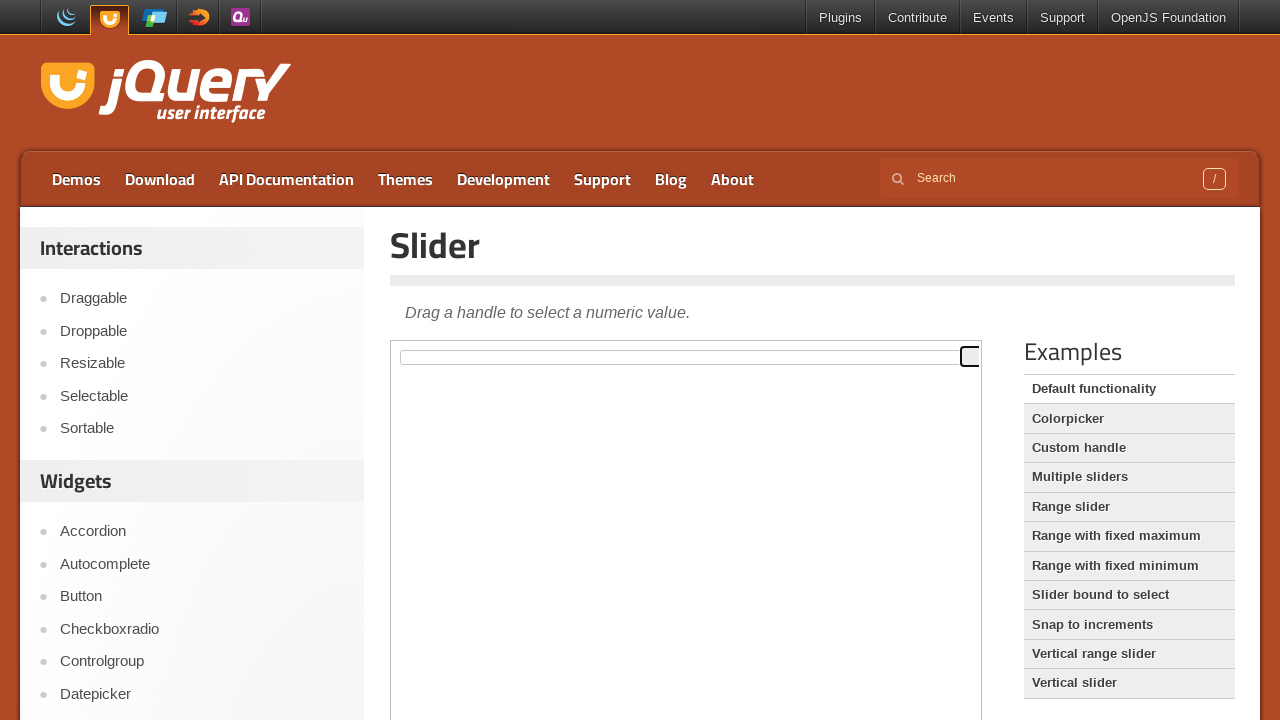

Waited 3 seconds for slider to settle after second drag
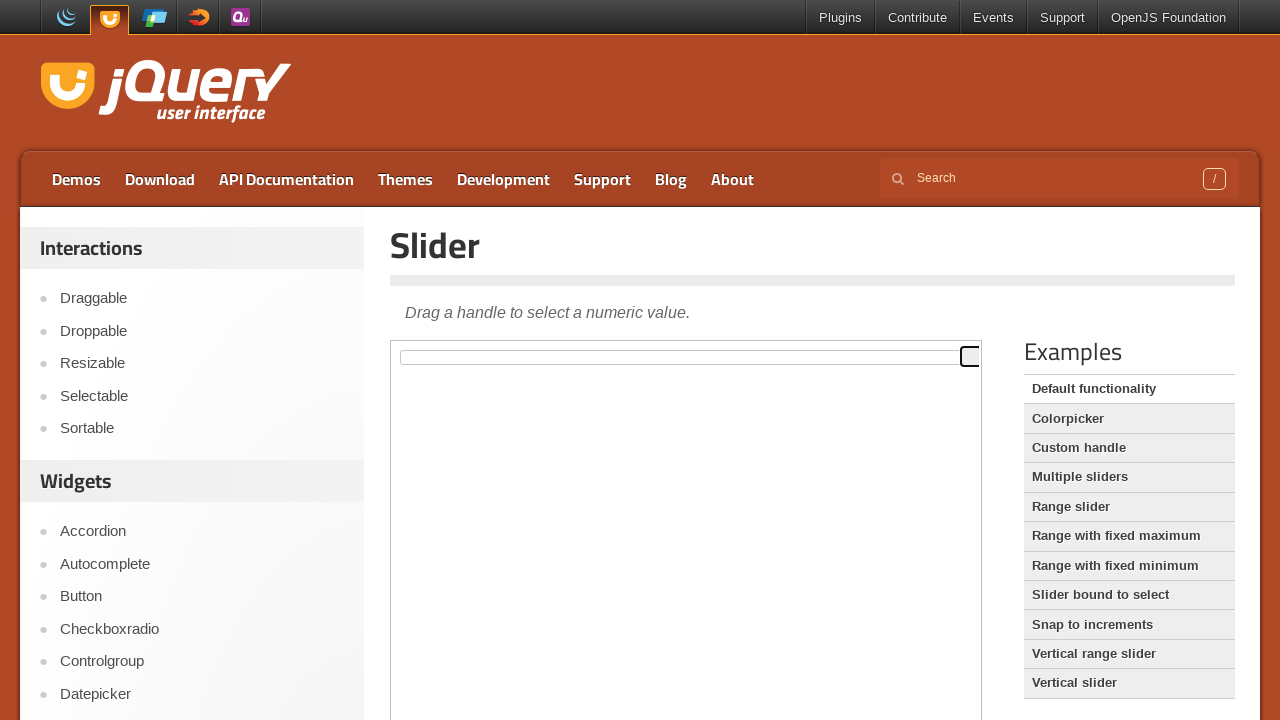

Retrieved updated slider handle bounding box for third drag
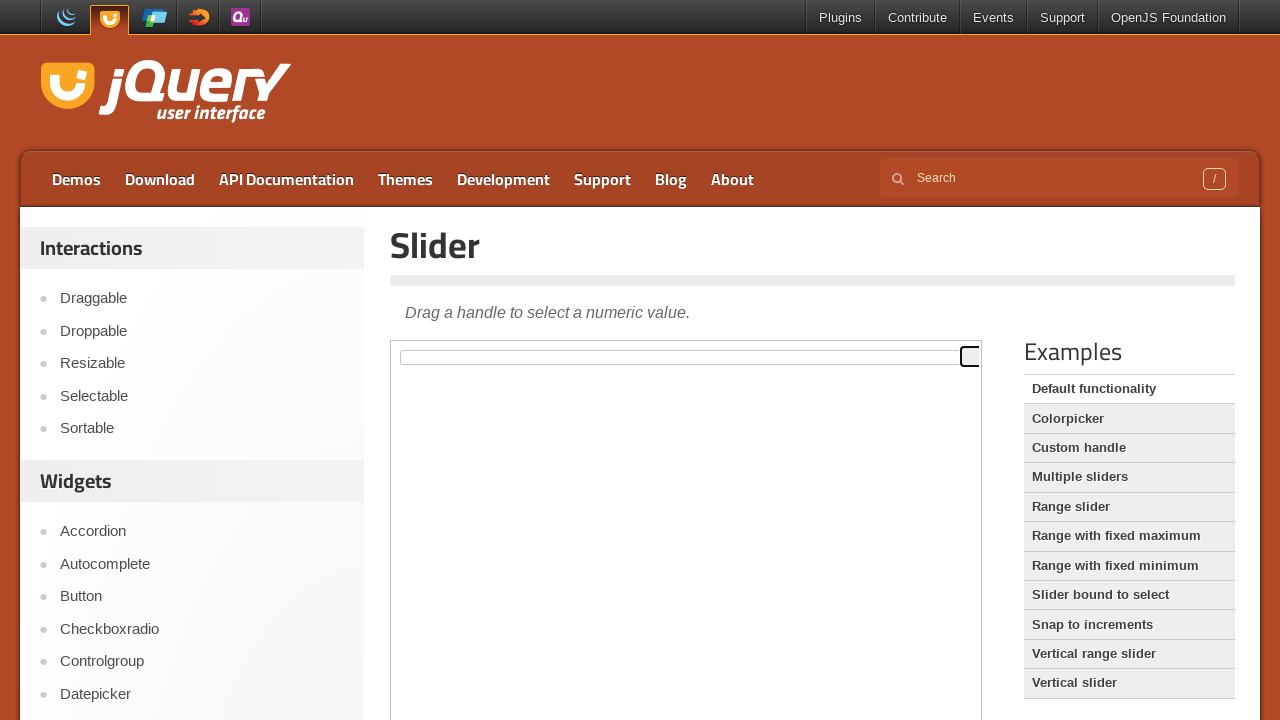

Moved mouse to current slider handle center position at (971, 357)
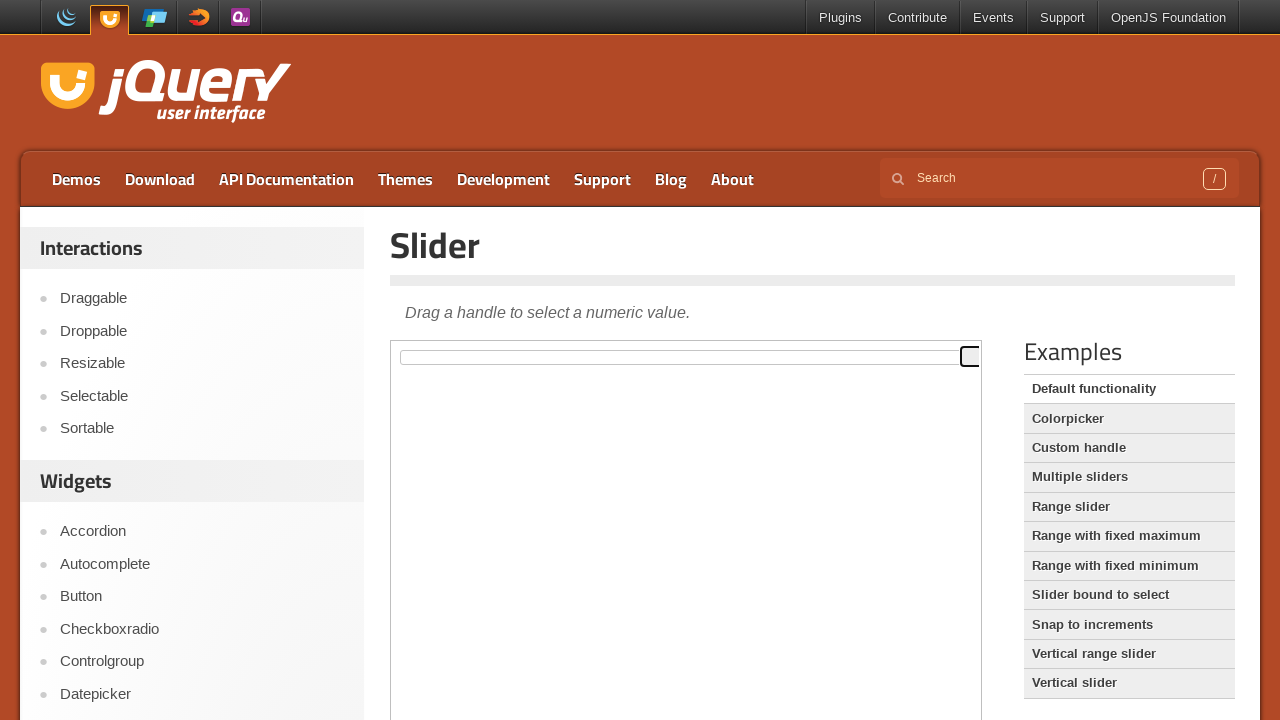

Pressed mouse button down on slider handle for third drag at (971, 357)
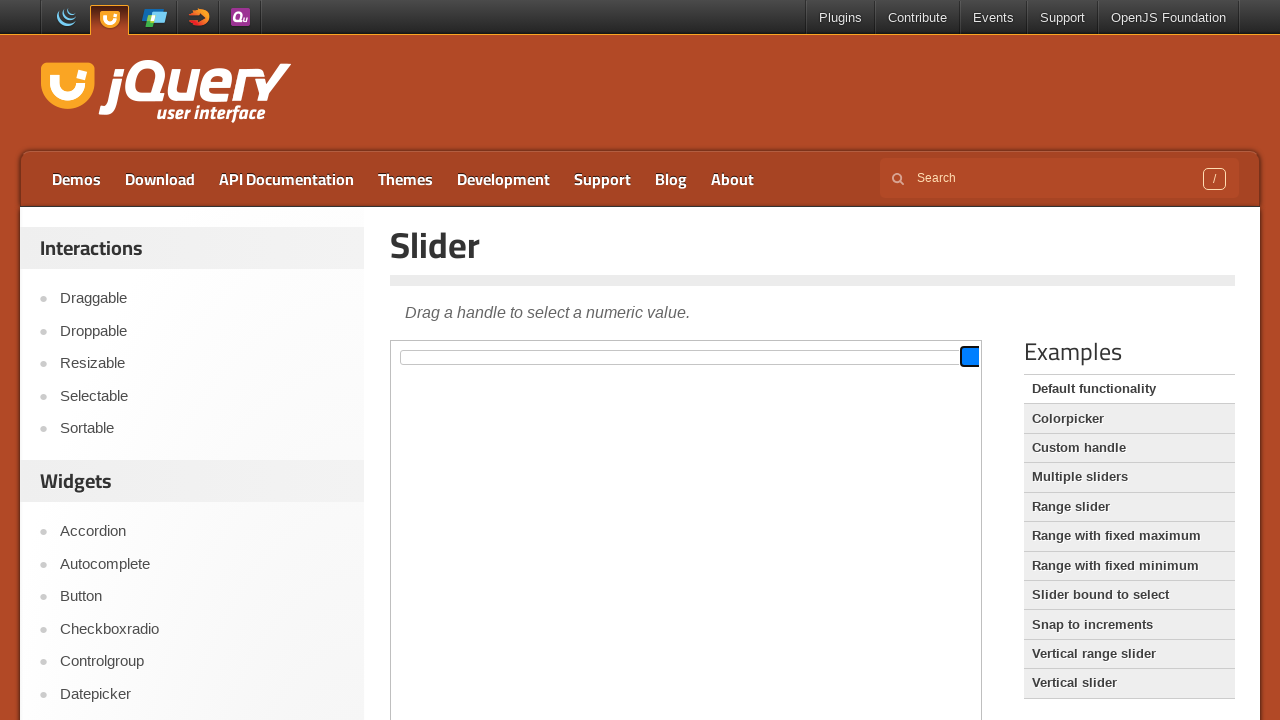

Dragged slider handle 500px to the left at (471, 357)
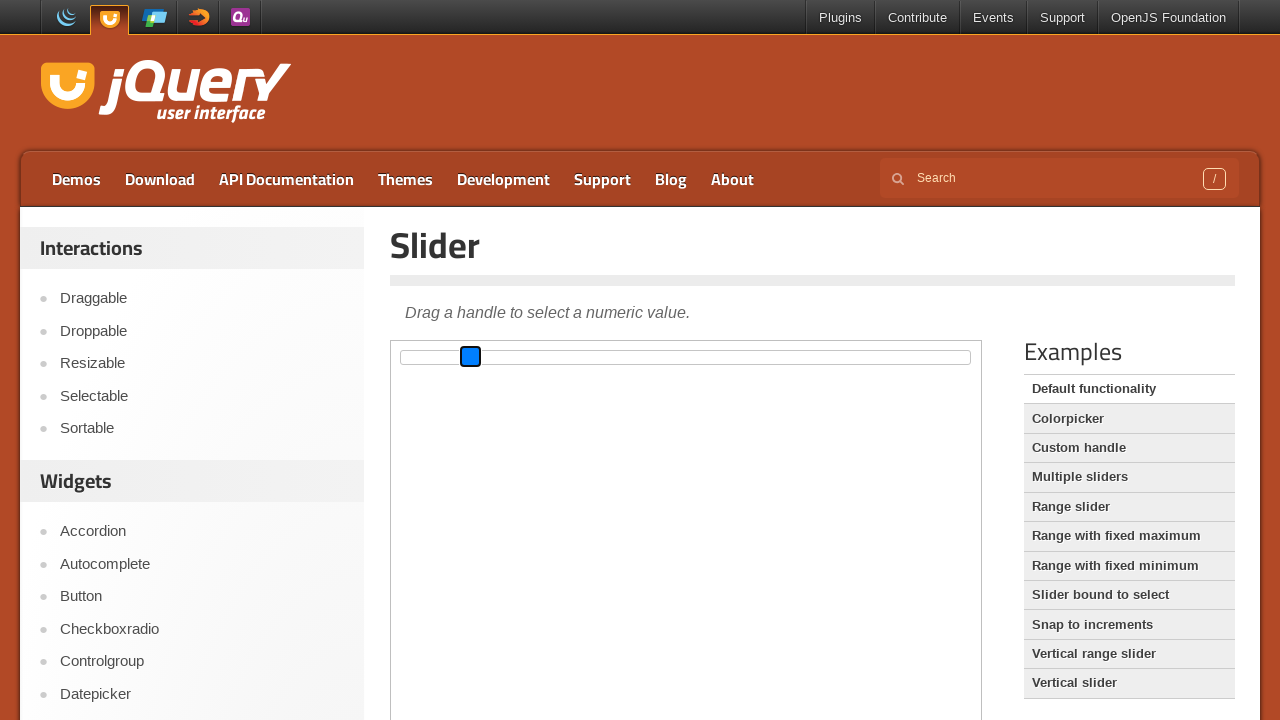

Released mouse button after third drag operation at (471, 357)
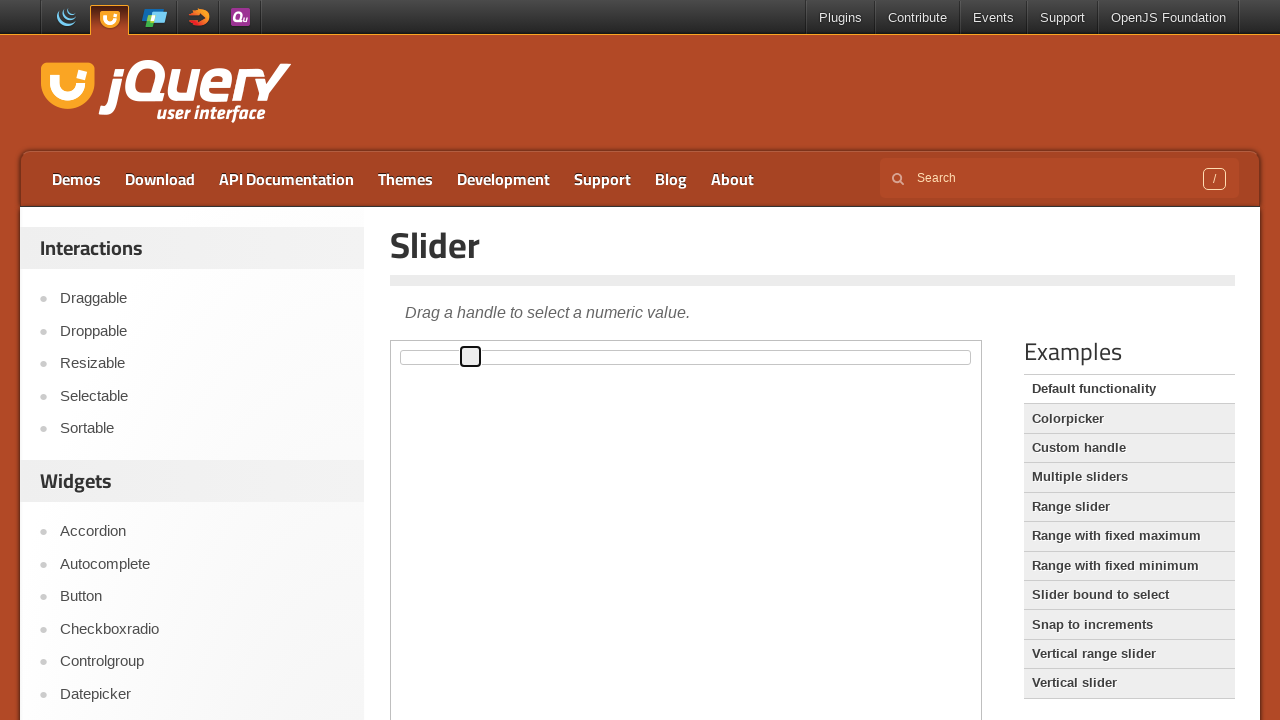

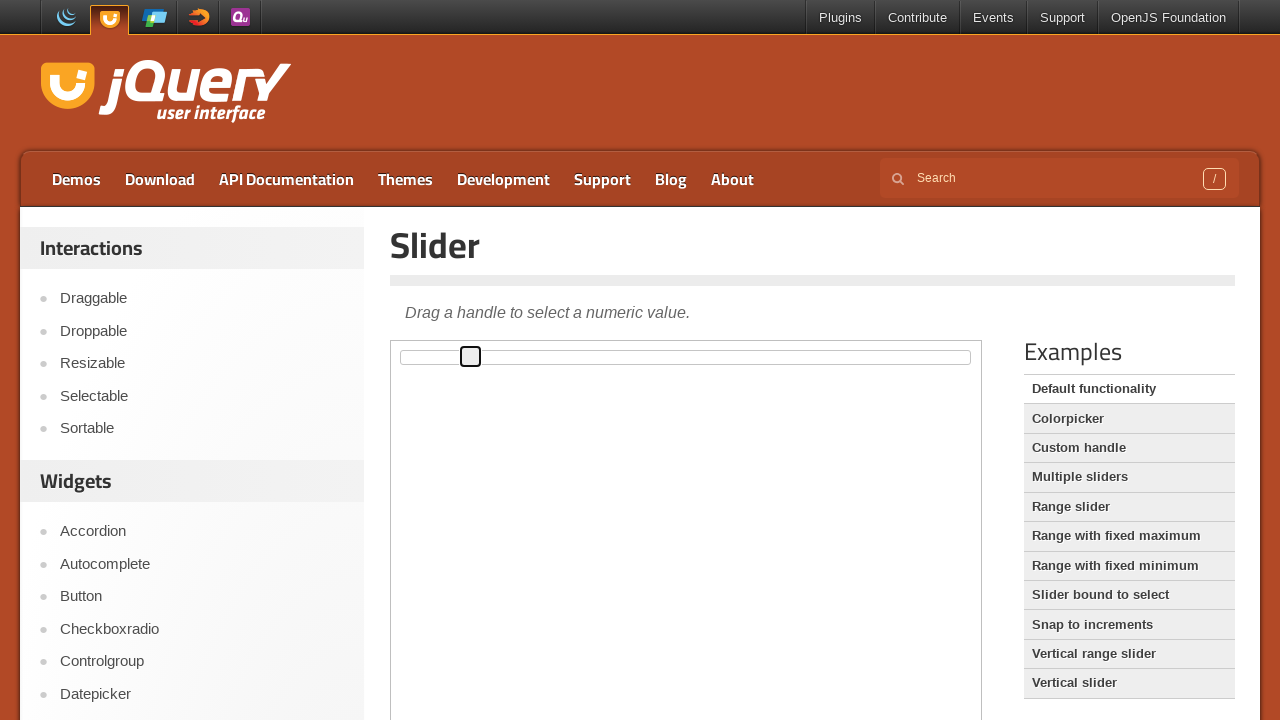